Tests drag and drop functionality by dragging an element and dropping it onto a target element within an iframe

Starting URL: https://jqueryui.com/droppable/

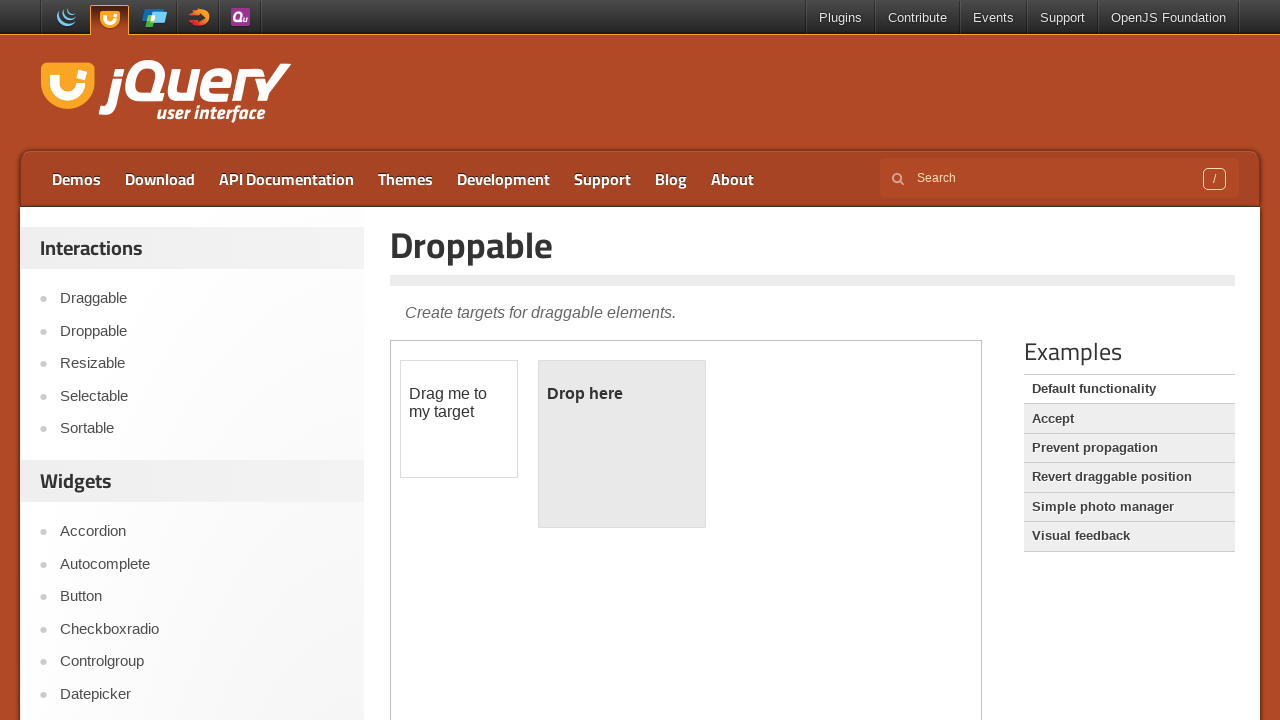

Located iframe containing drag and drop demo
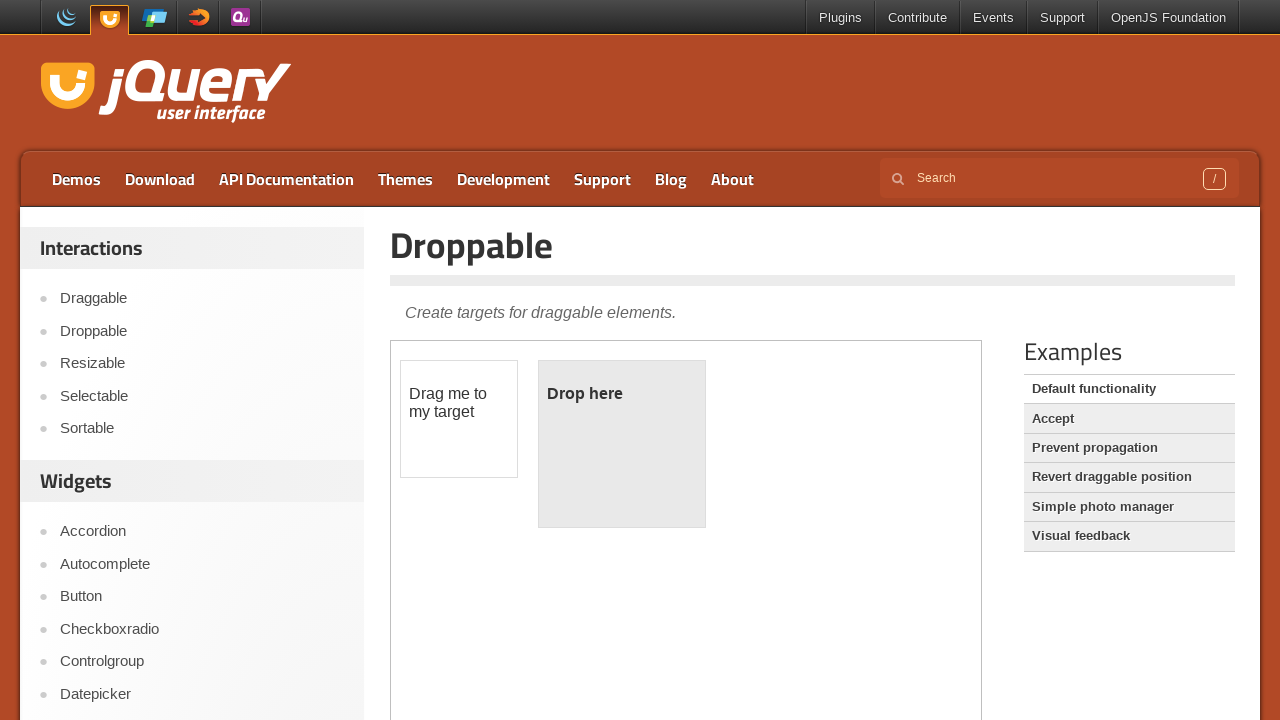

Located draggable element within iframe
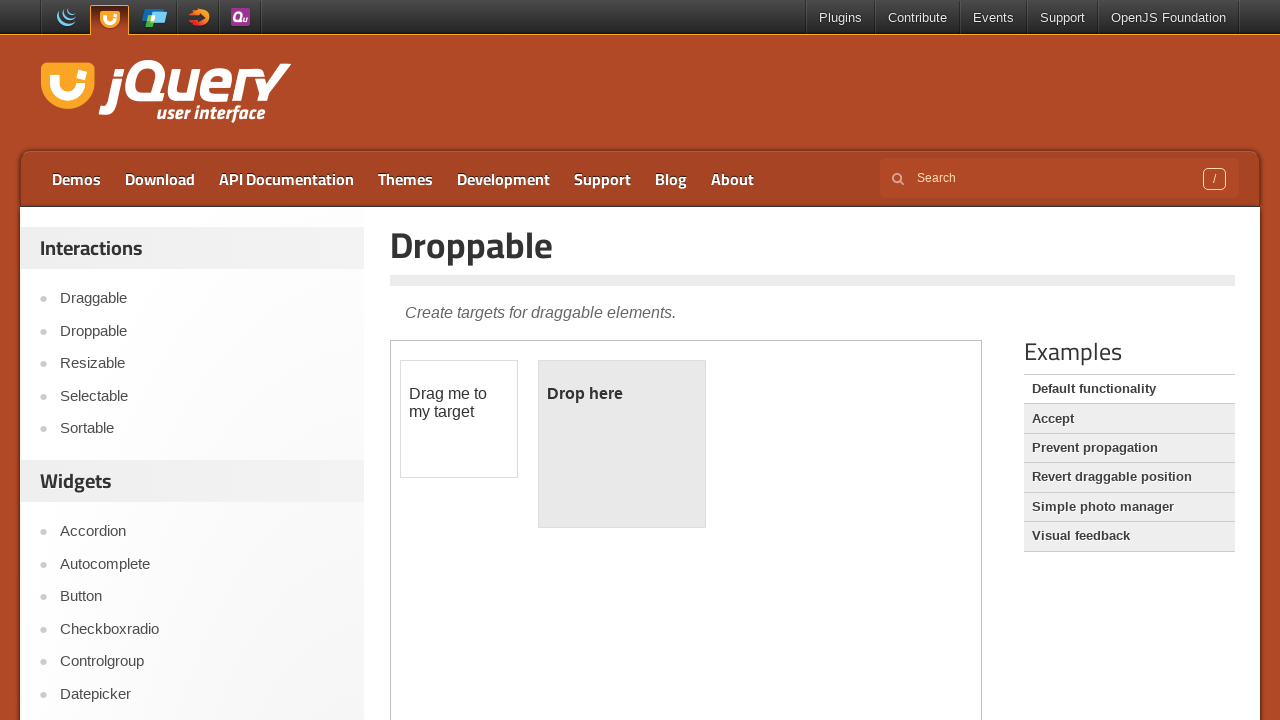

Located droppable target element within iframe
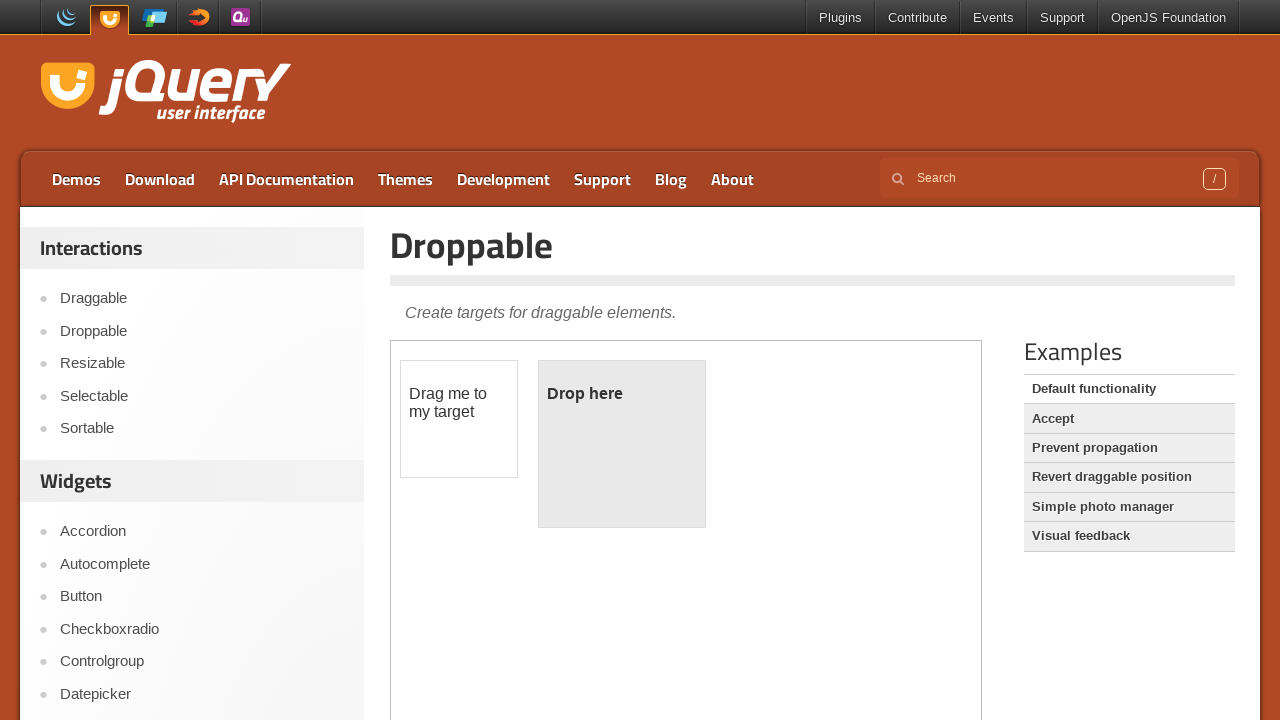

Dragged element and dropped it onto target element at (622, 444)
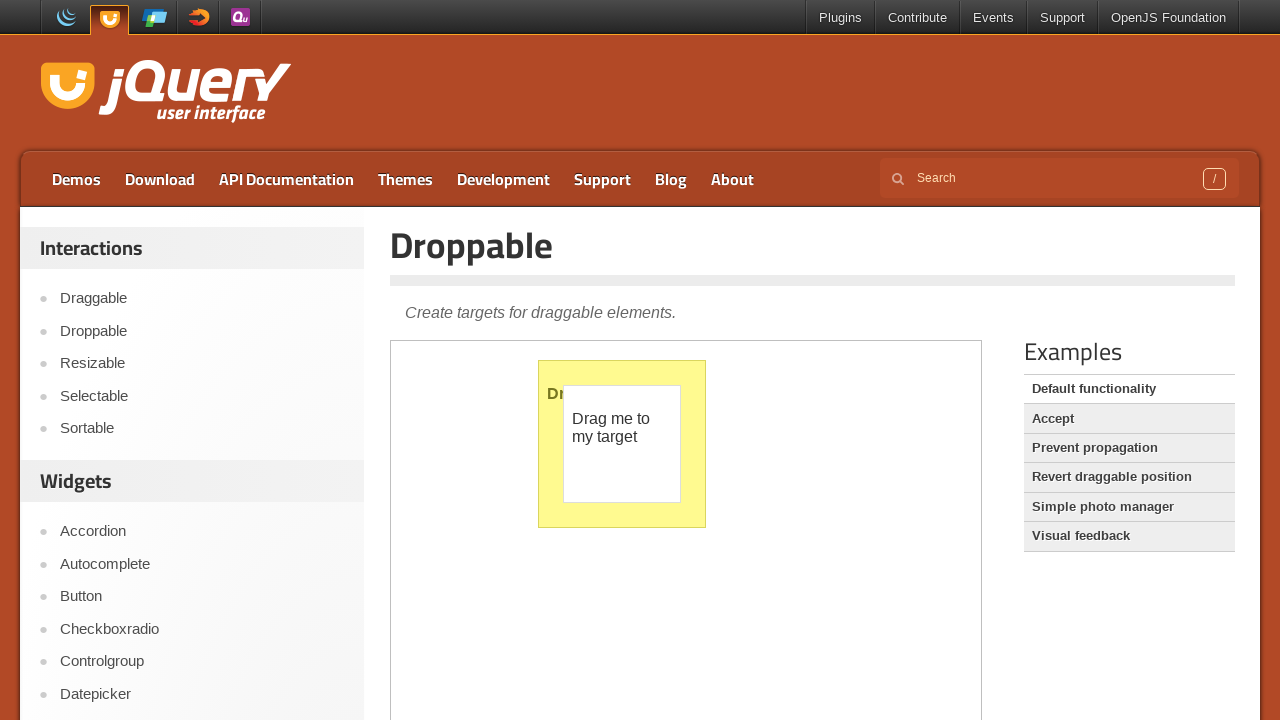

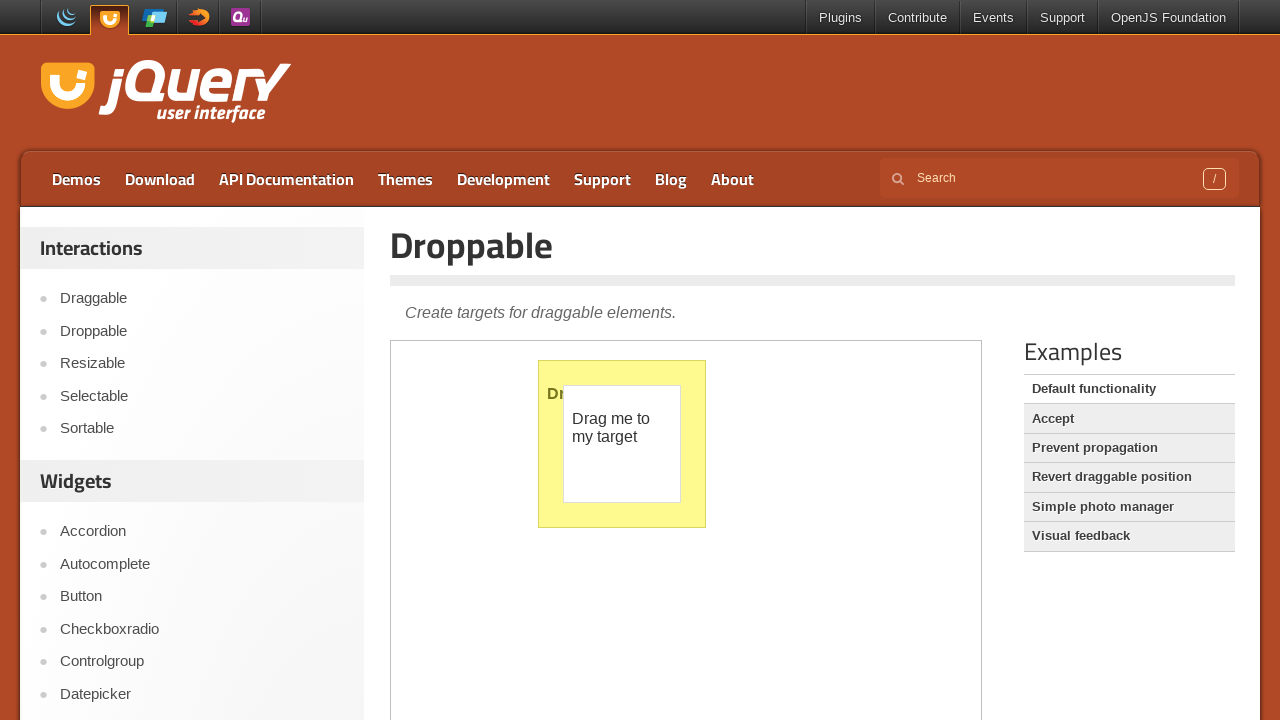